Tests file upload functionality by selecting a file and submitting the upload form. The original script used AutoIt for native file dialog handling, but Playwright can handle file uploads directly.

Starting URL: https://the-internet.herokuapp.com/upload

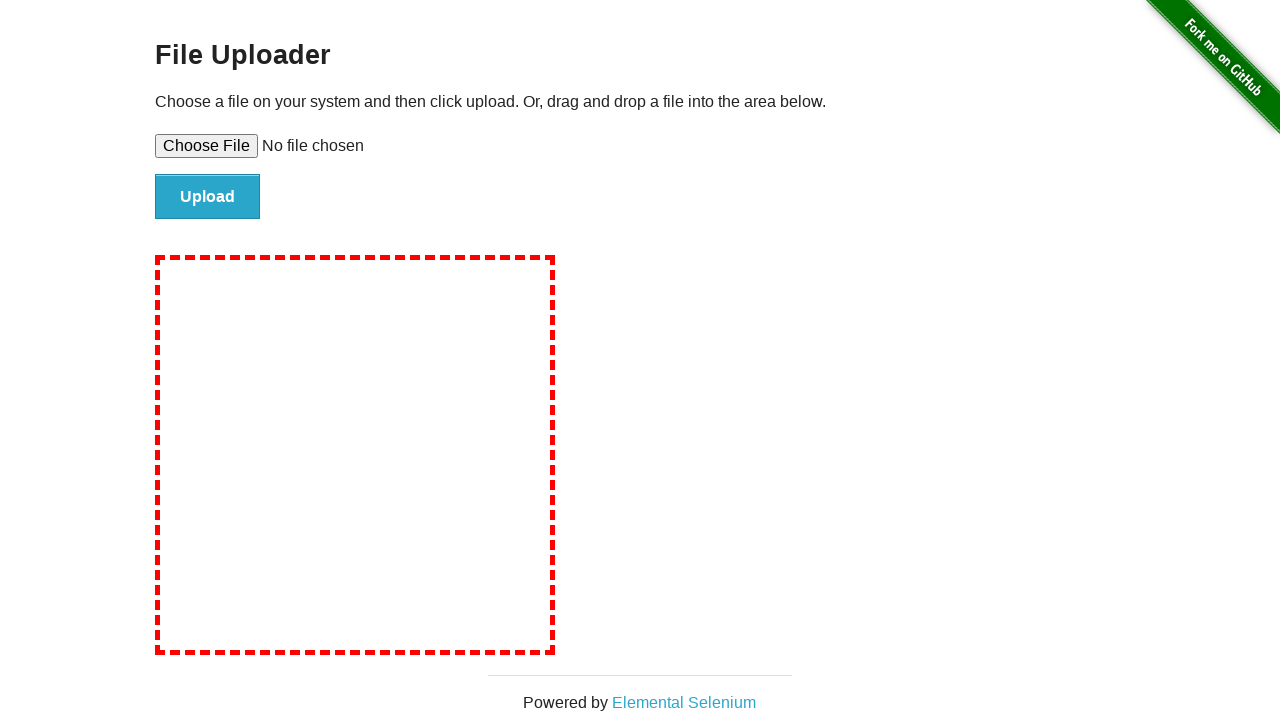

Set input file to temporary test file for upload
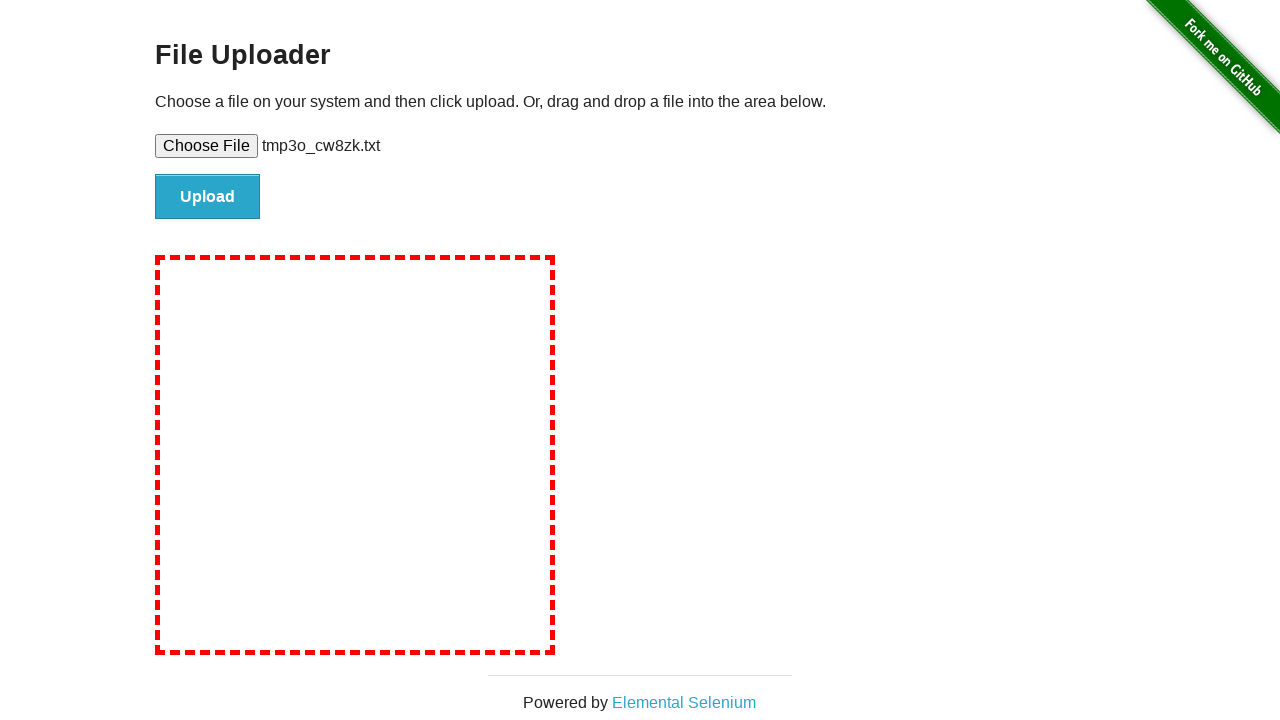

Clicked file submit button to upload at (208, 197) on #file-submit
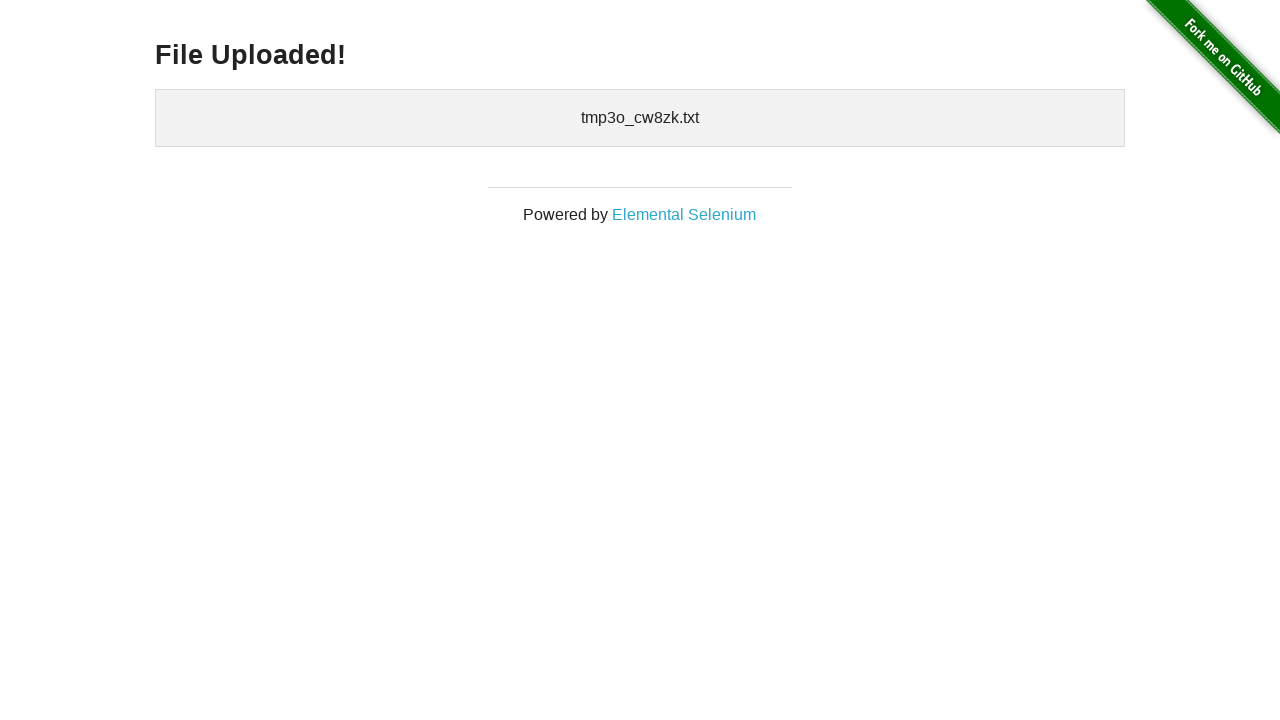

Upload confirmation page loaded with uploaded files section
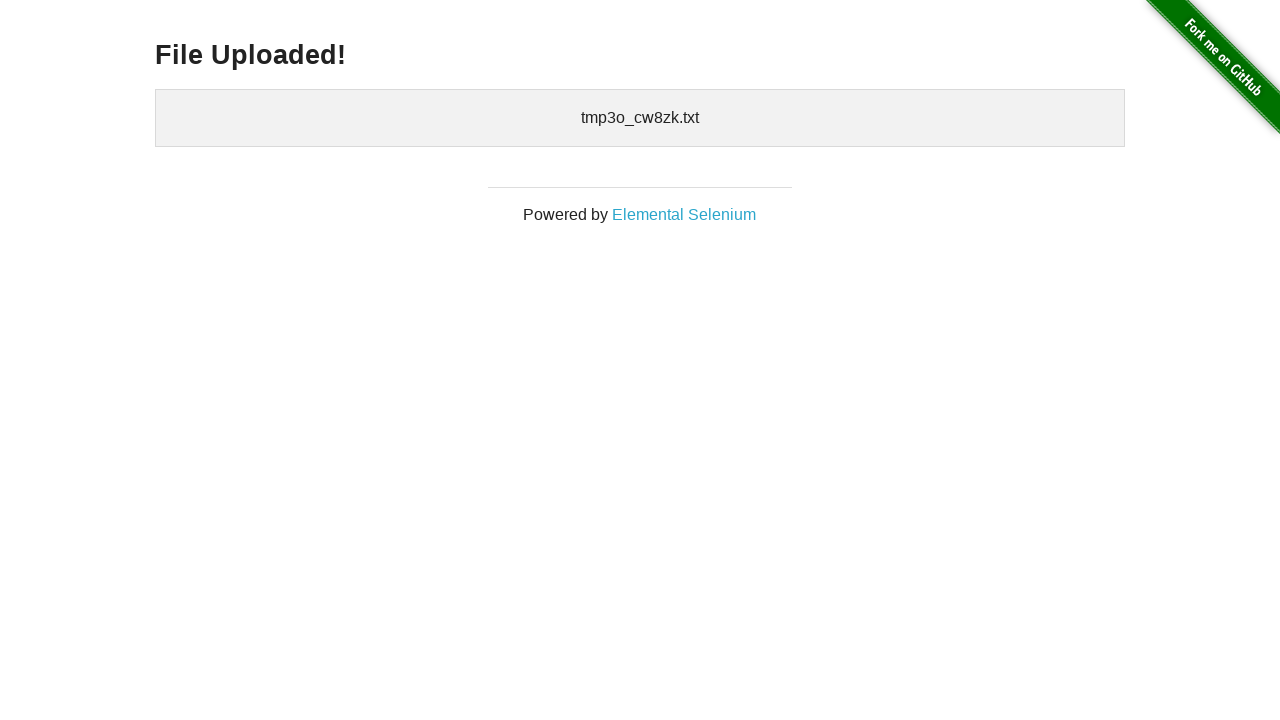

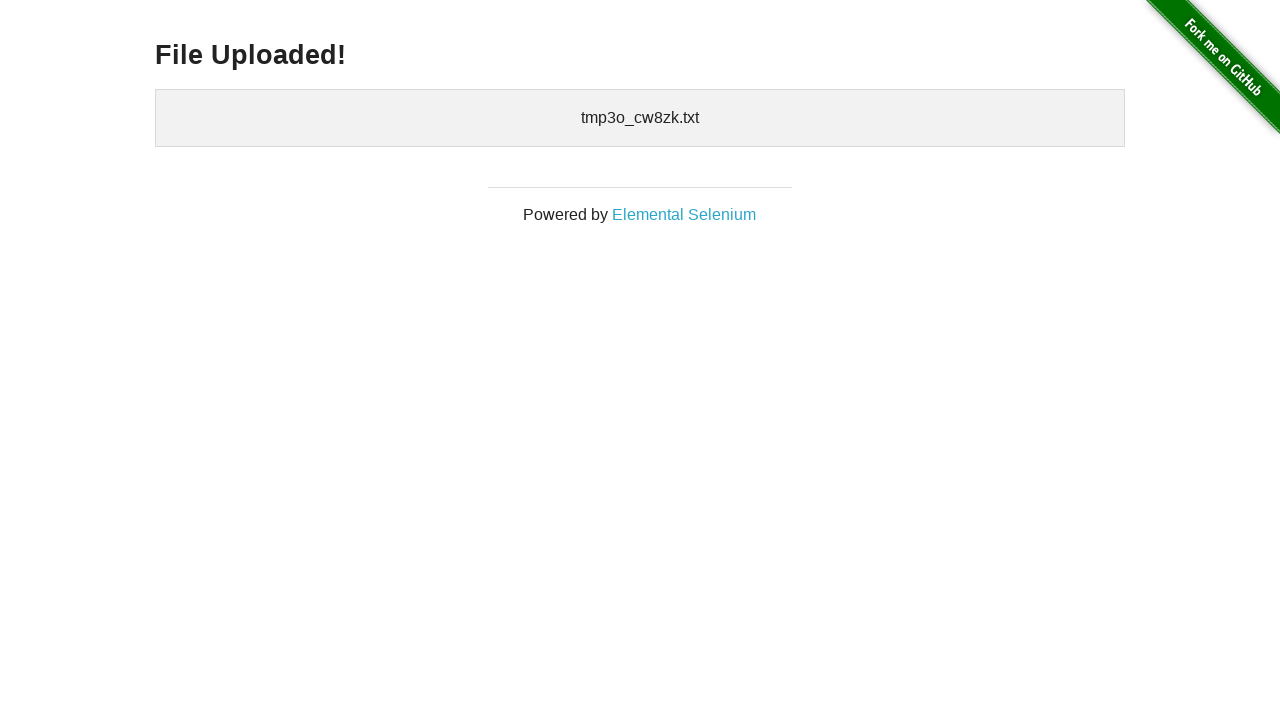